Navigates to the QuickSeries website and visits the Contact Us page, then verifies the page is displayed correctly by checking for key elements

Starting URL: https://www.quickseries.com/

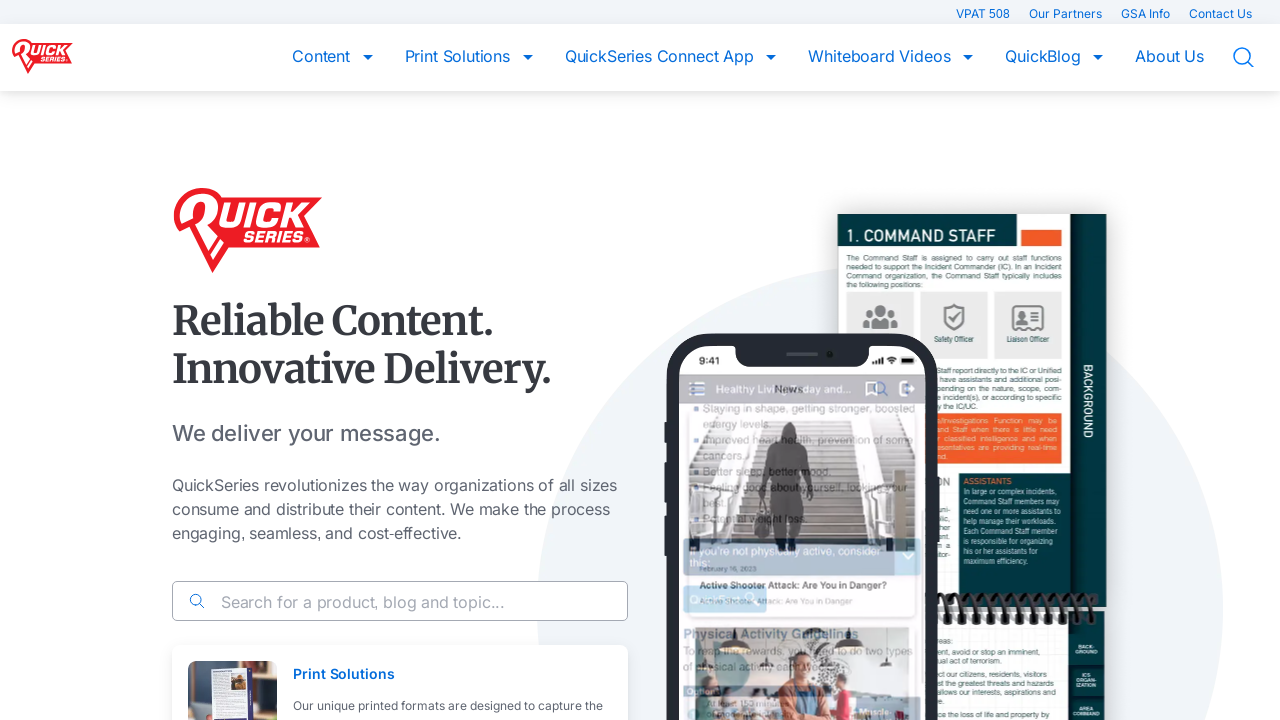

Navigated to QuickSeries website
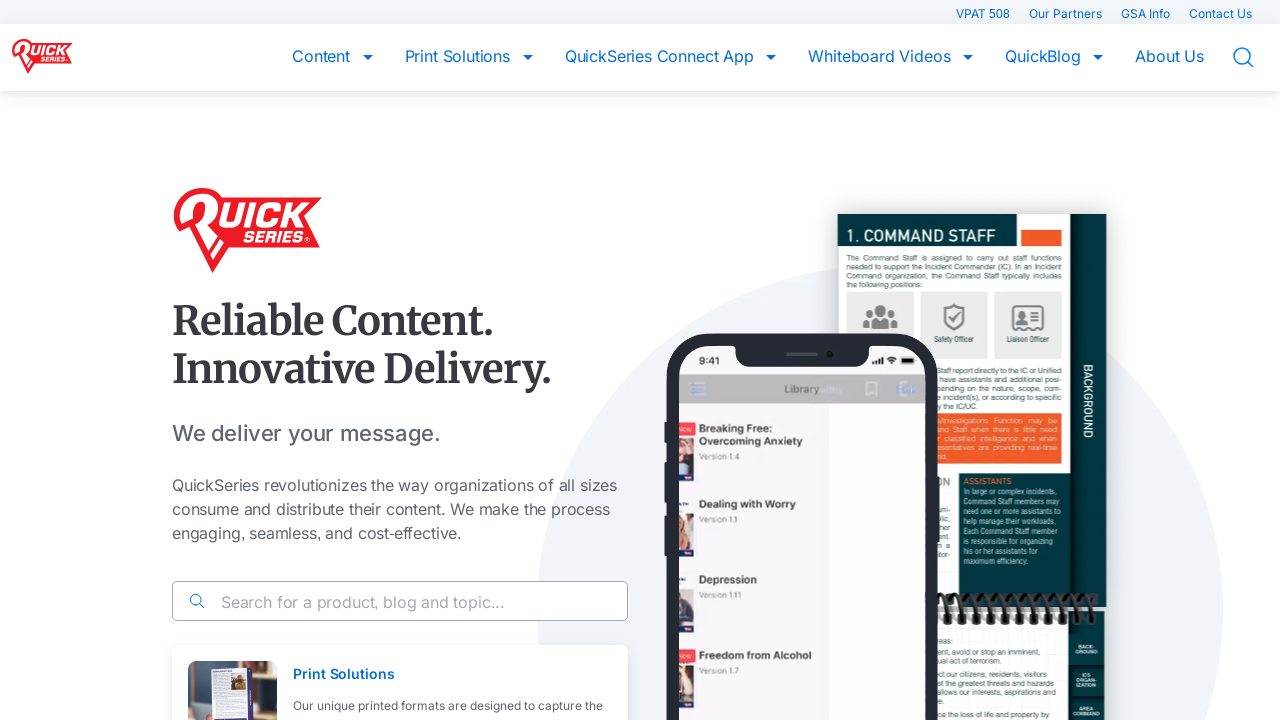

Clicked Contact Us link in navigation at (1220, 14) on a[href*='contact']
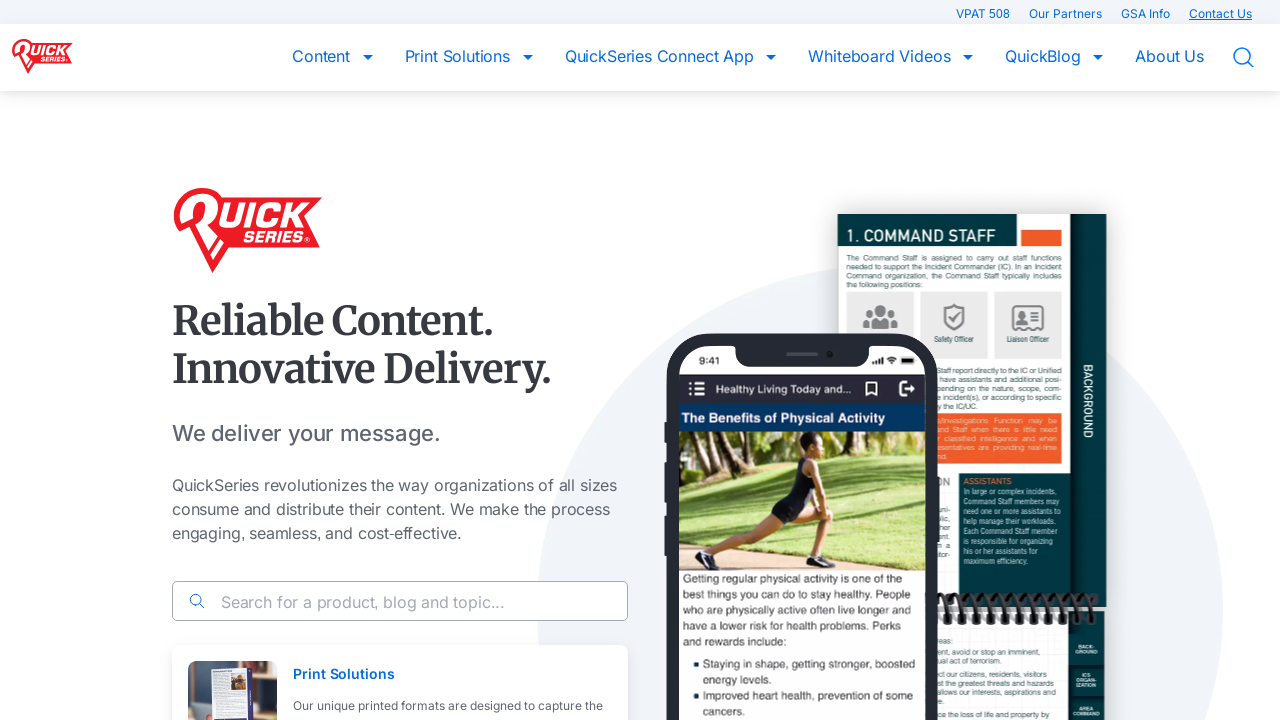

Contact Us page loaded (networkidle)
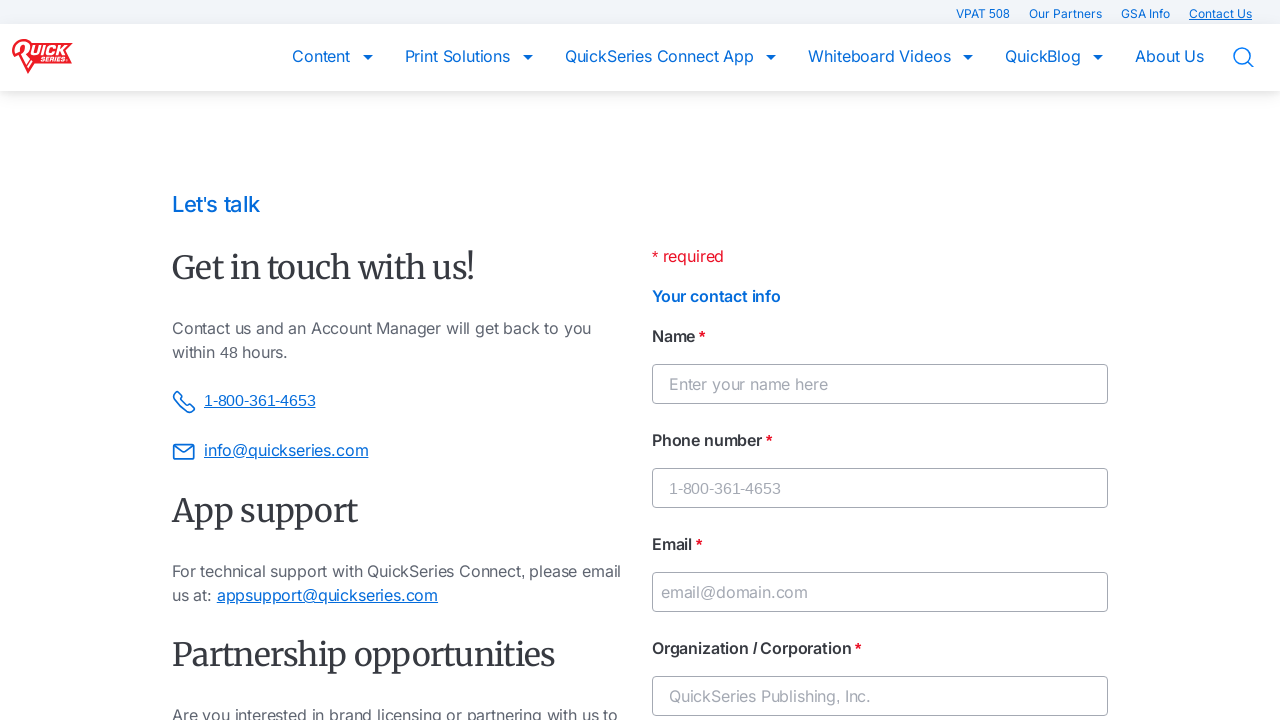

Contact form element found on page
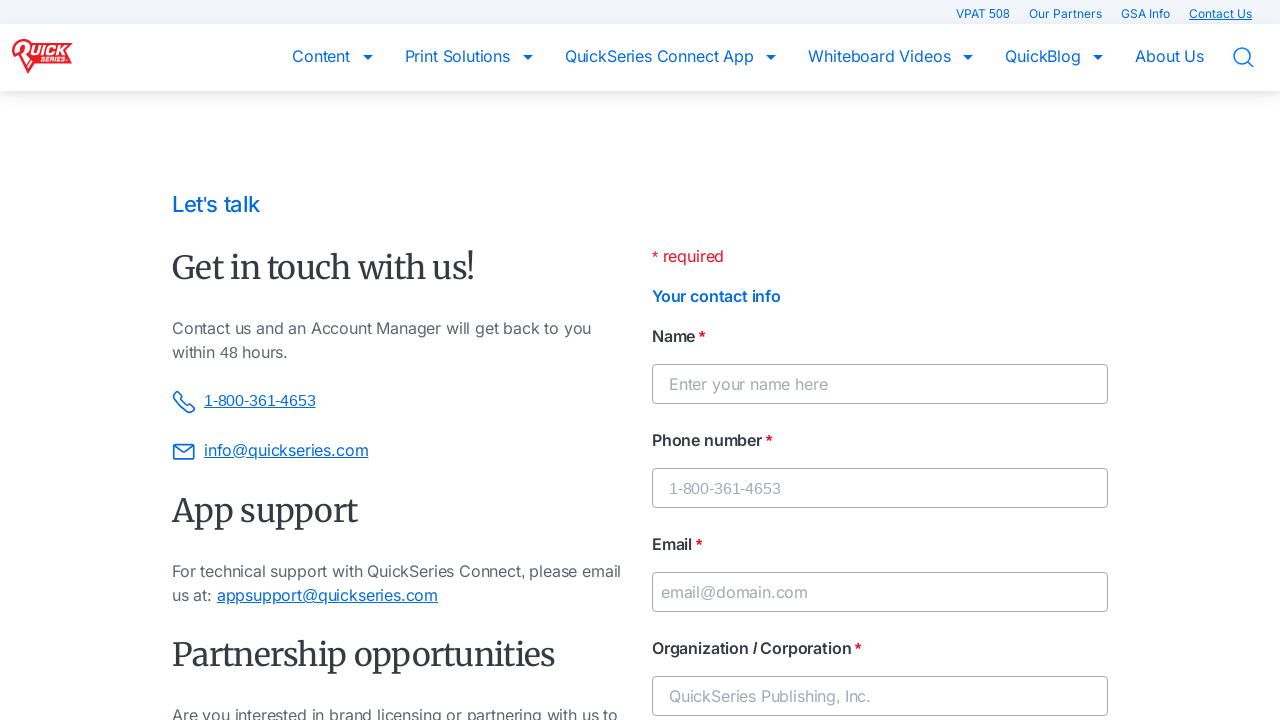

Contact form input fields verified (firstname, first_name, or text input)
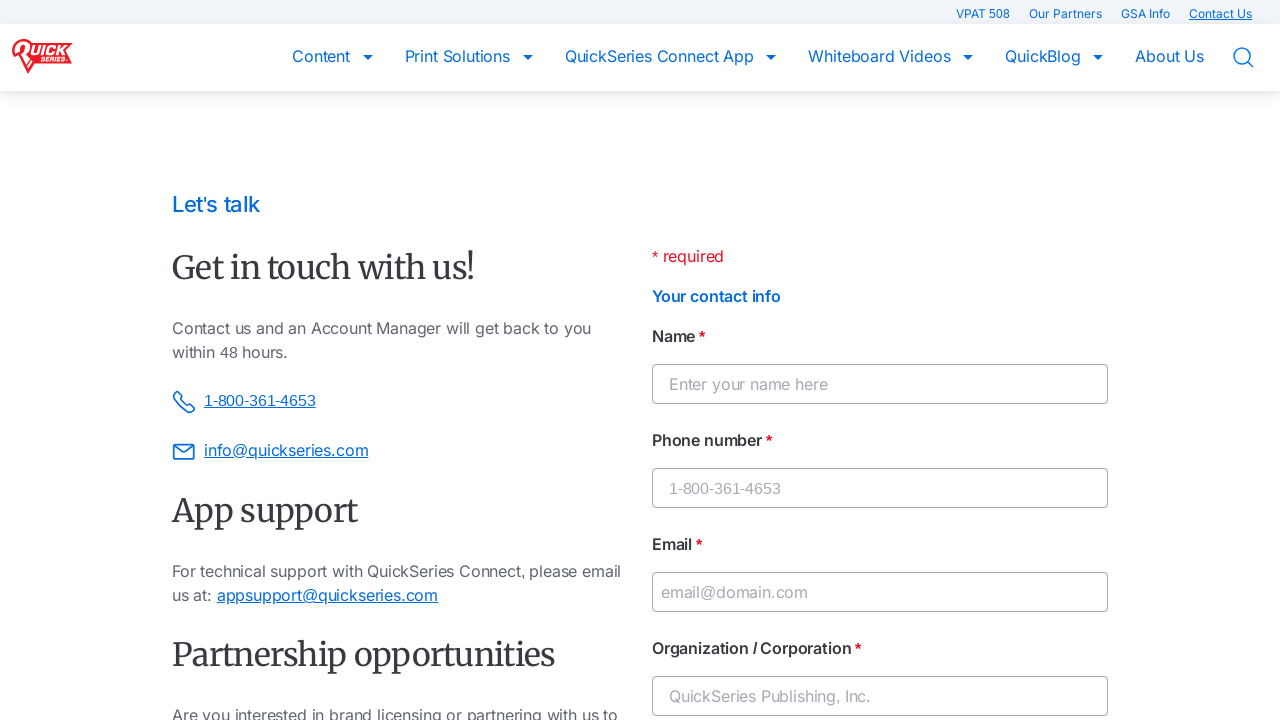

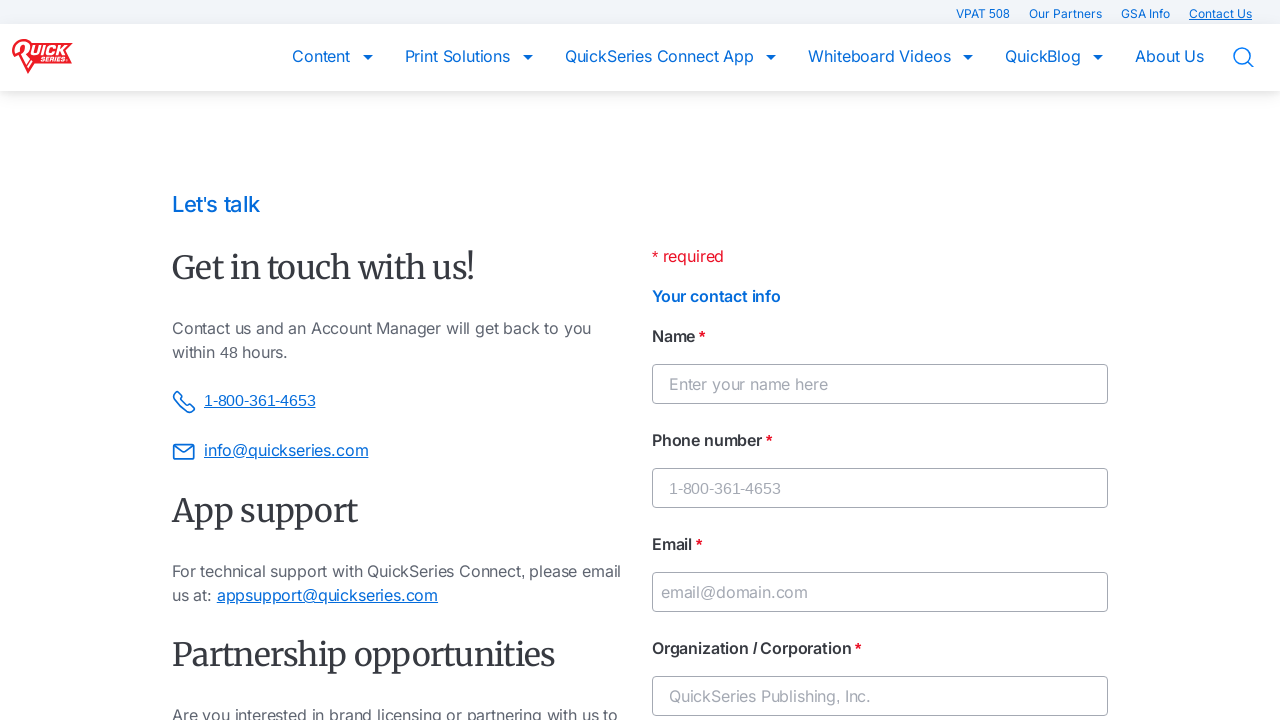